Tests footer navigation links by opening each link in the first column of the footer section in new tabs and verifying they open successfully

Starting URL: https://www.rahulshettyacademy.com/AutomationPractice/

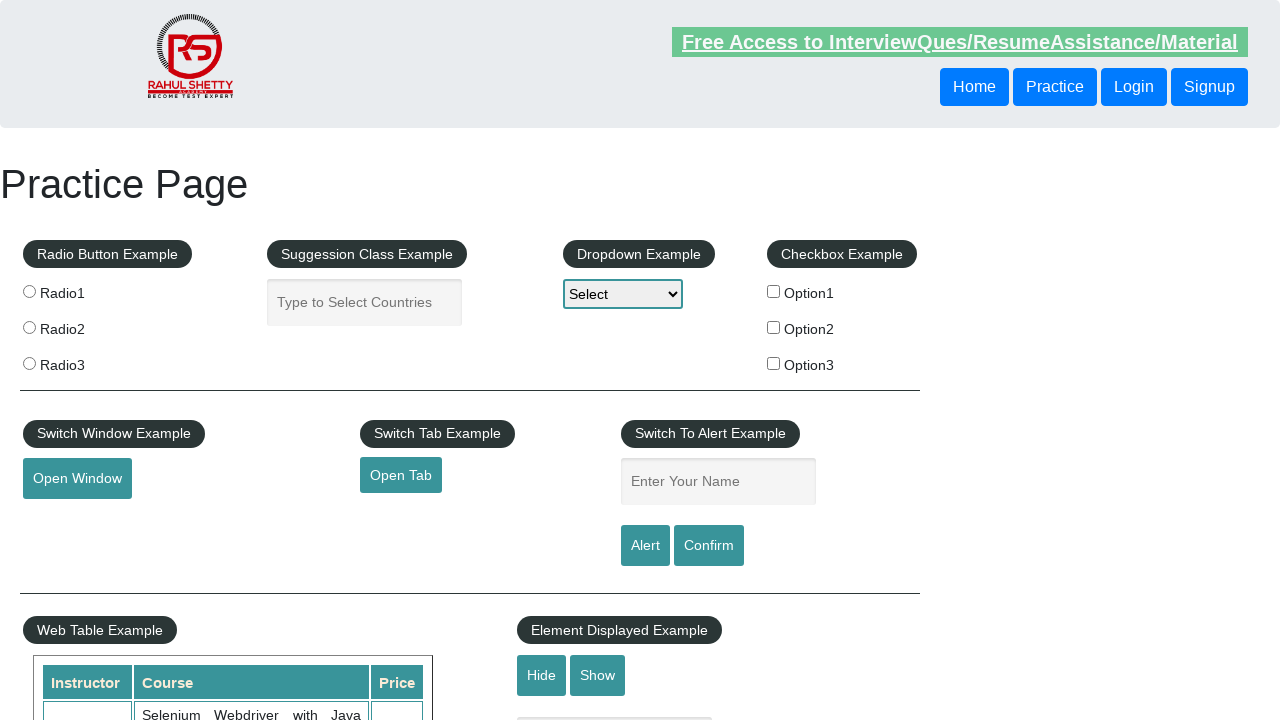

Counted all links on the page
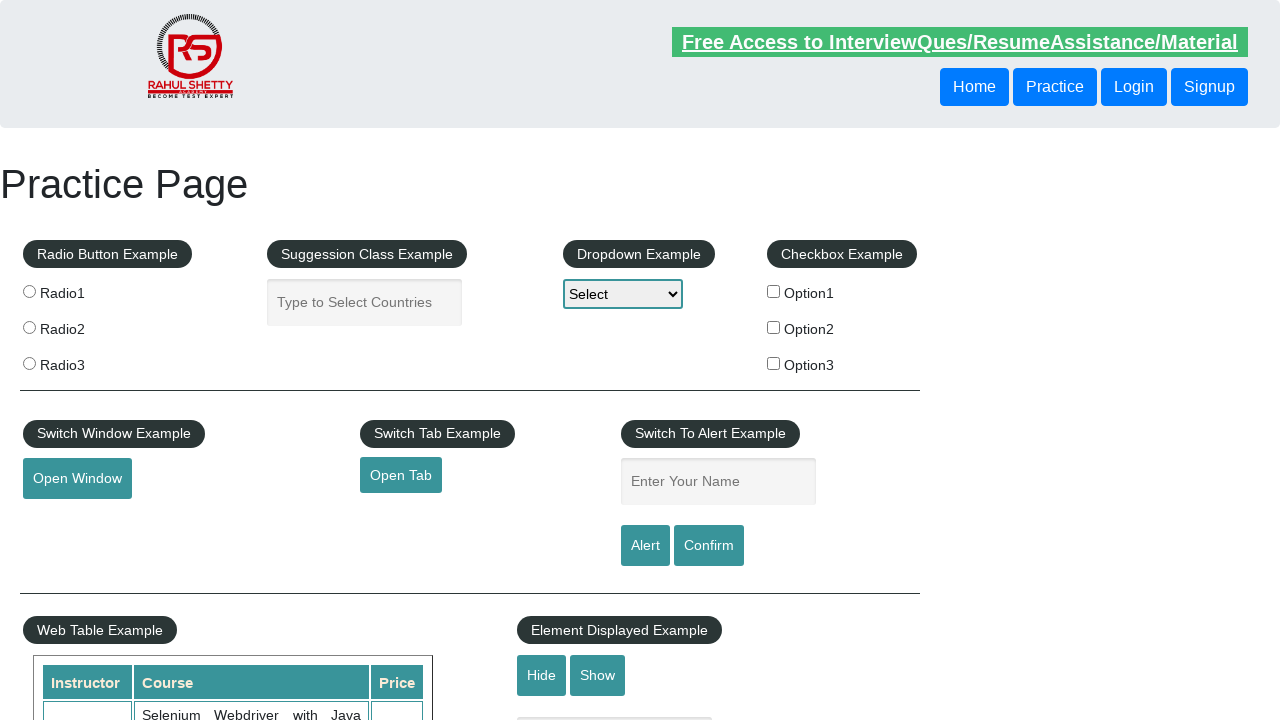

Counted links in footer section
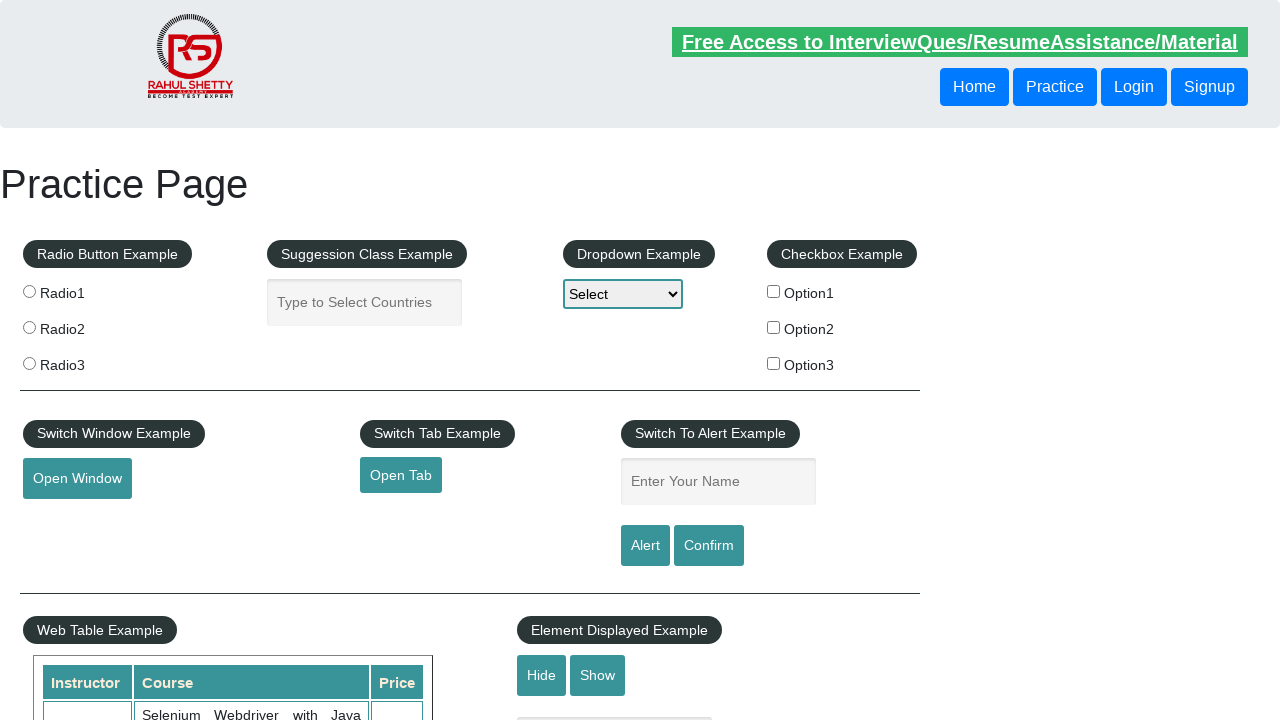

Counted links in first footer column
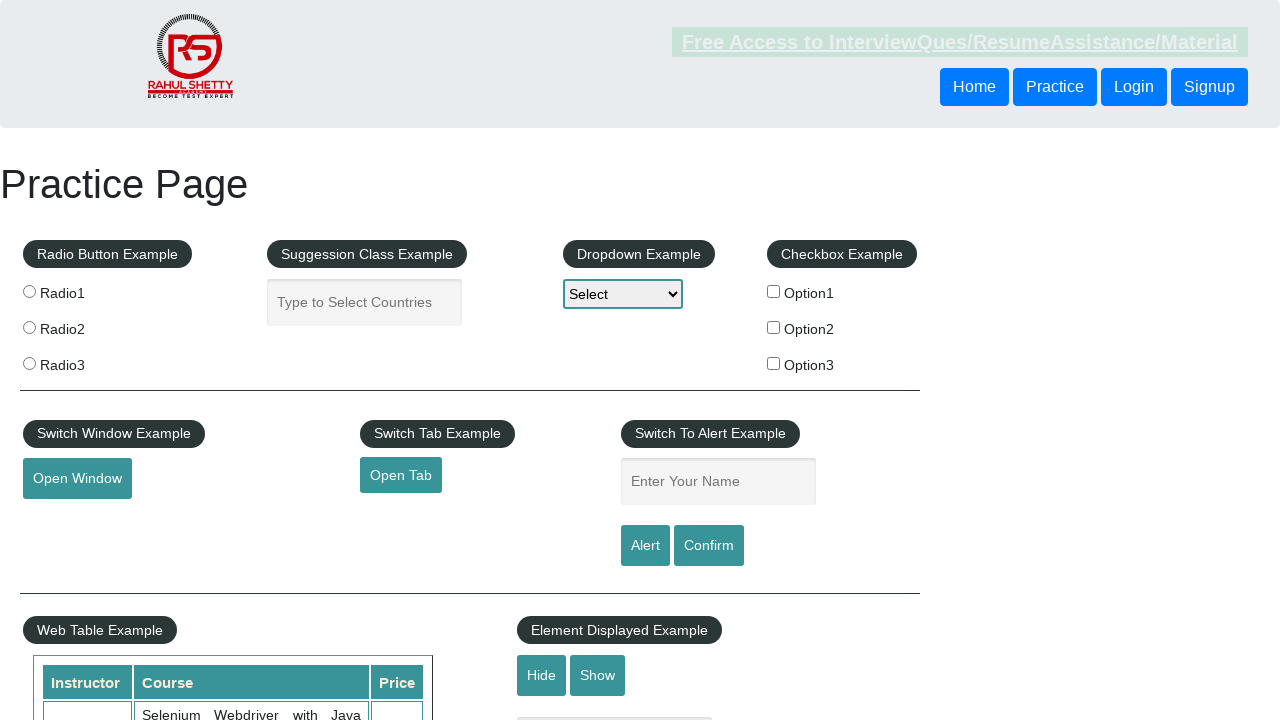

Retrieved all link elements from first footer column
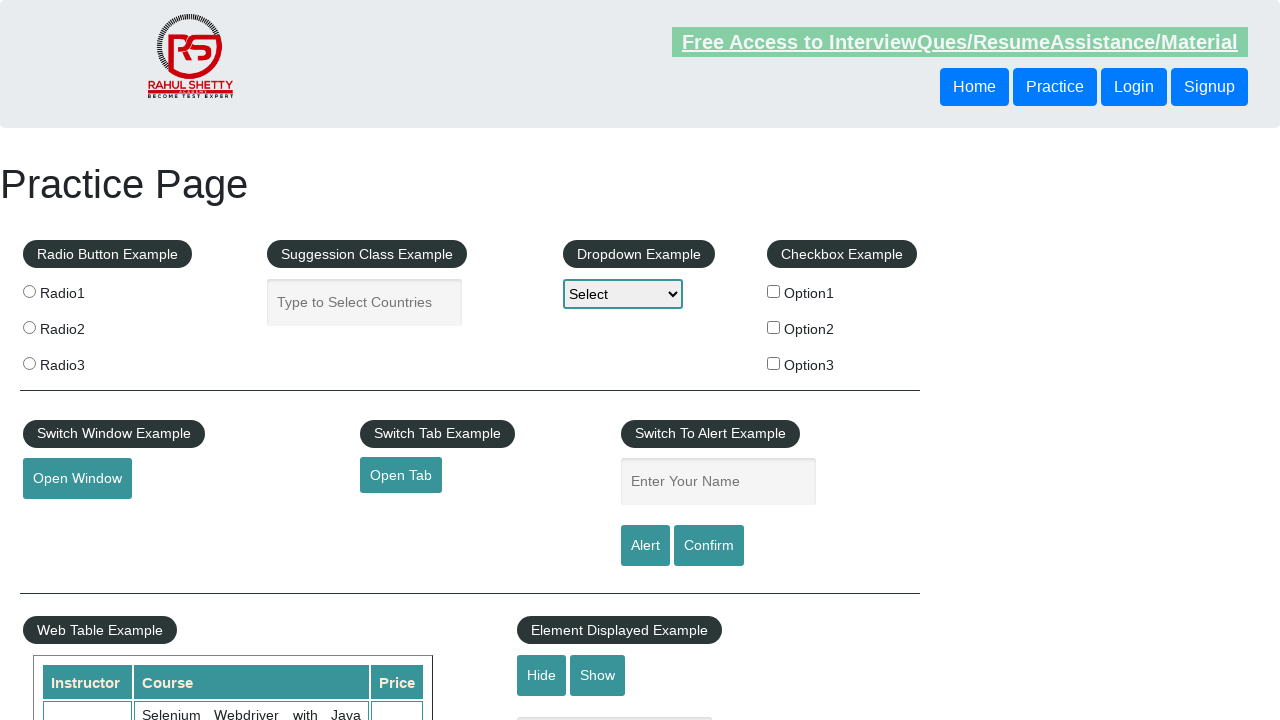

Opened footer link 1 in new tab using Ctrl+Click at (68, 520) on xpath=//div[@id='gf-BIG']//table/tbody/tr/td[1]/ul//a >> nth=1
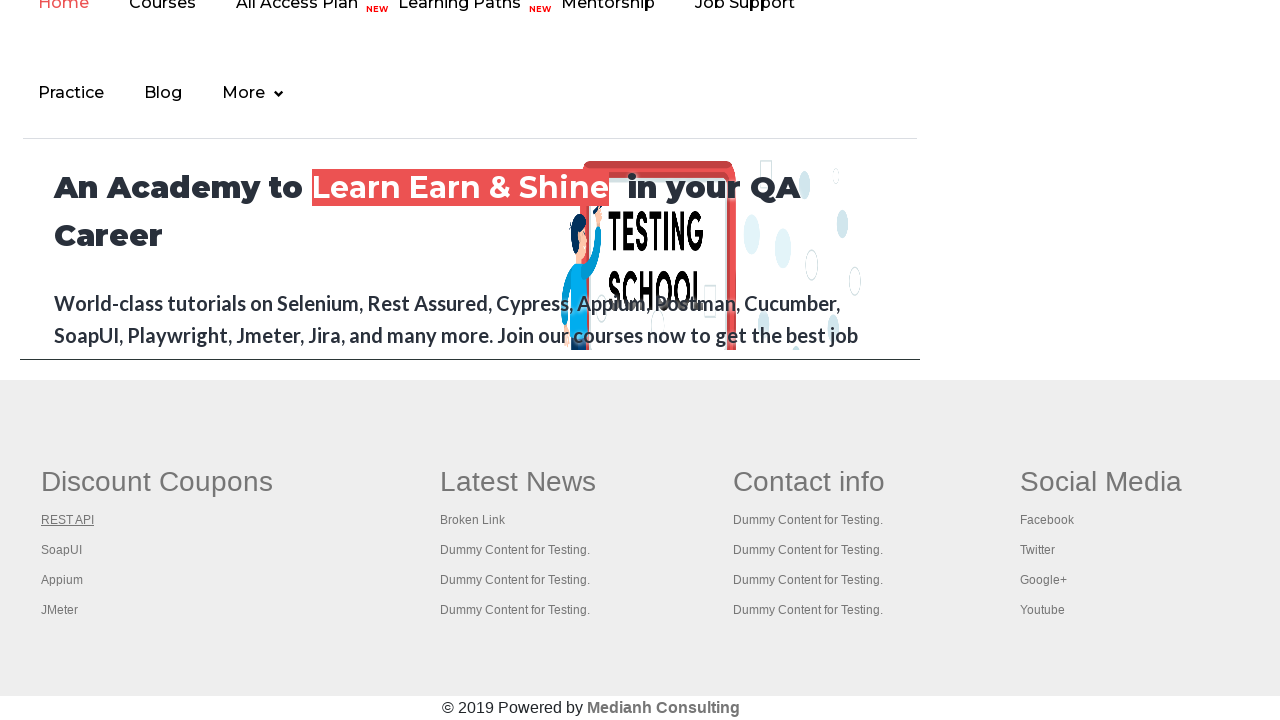

Opened footer link 2 in new tab using Ctrl+Click at (62, 550) on xpath=//div[@id='gf-BIG']//table/tbody/tr/td[1]/ul//a >> nth=2
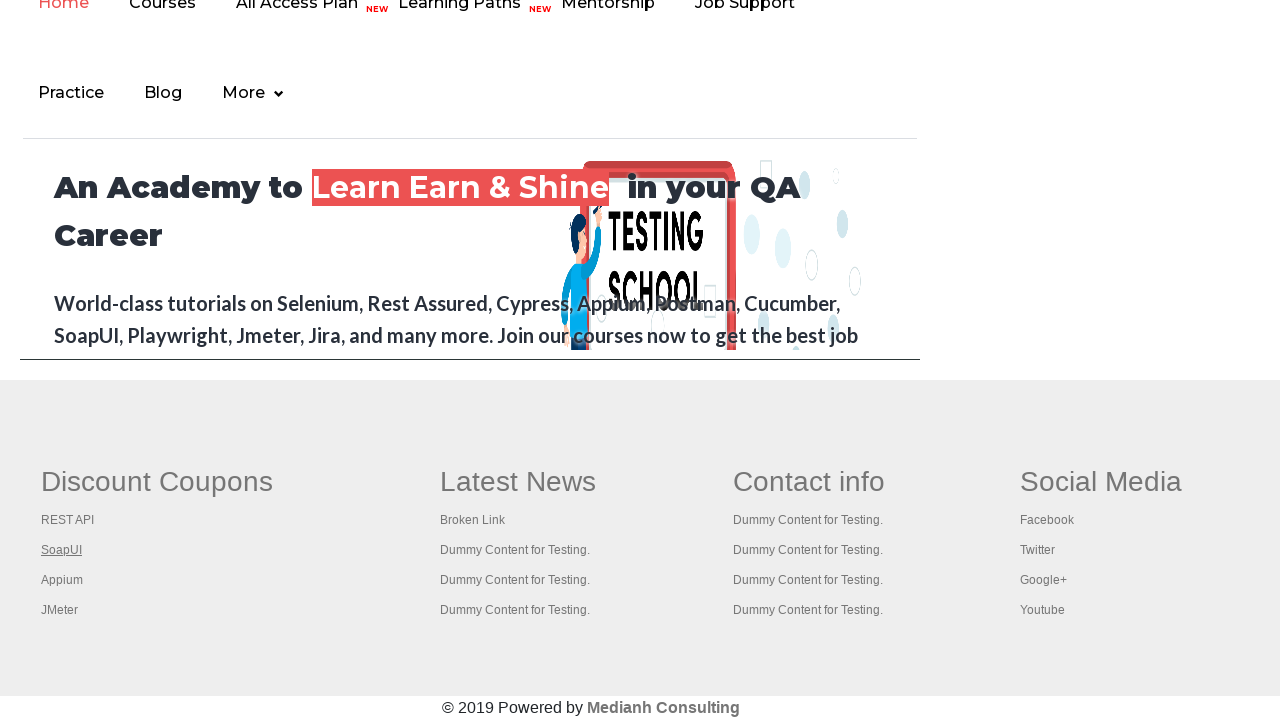

Opened footer link 3 in new tab using Ctrl+Click at (62, 580) on xpath=//div[@id='gf-BIG']//table/tbody/tr/td[1]/ul//a >> nth=3
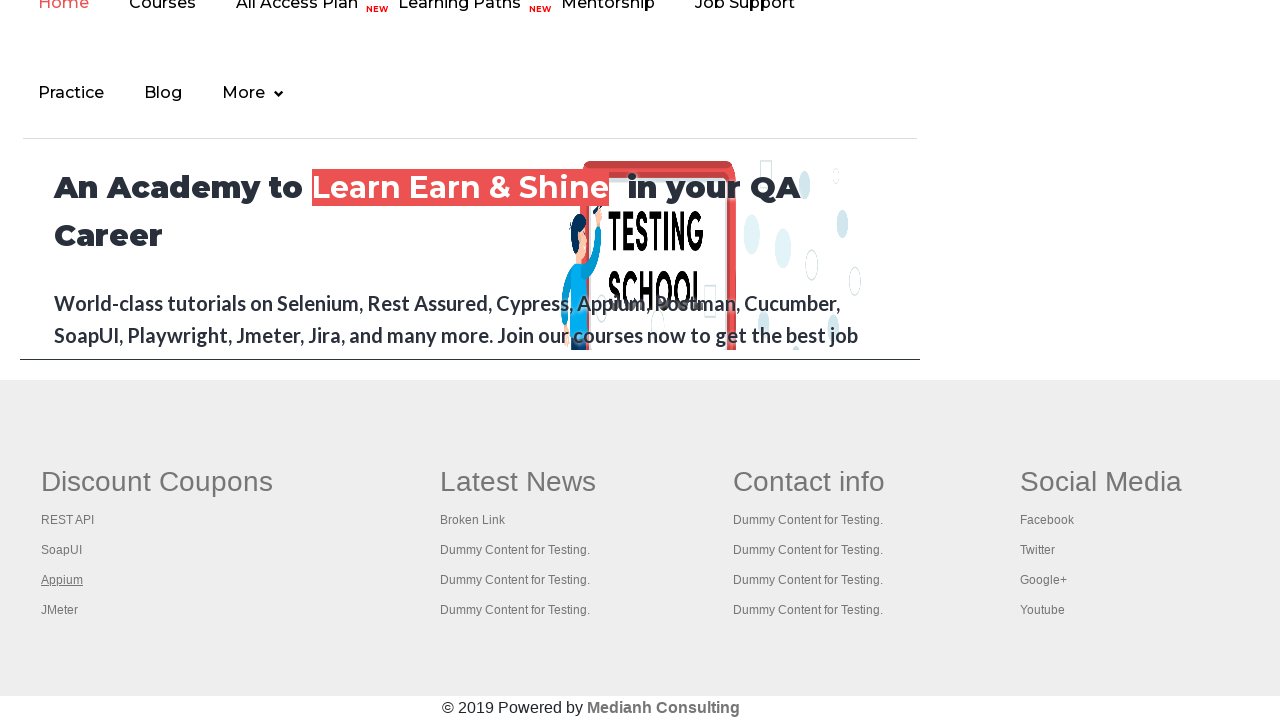

Opened footer link 4 in new tab using Ctrl+Click at (60, 610) on xpath=//div[@id='gf-BIG']//table/tbody/tr/td[1]/ul//a >> nth=4
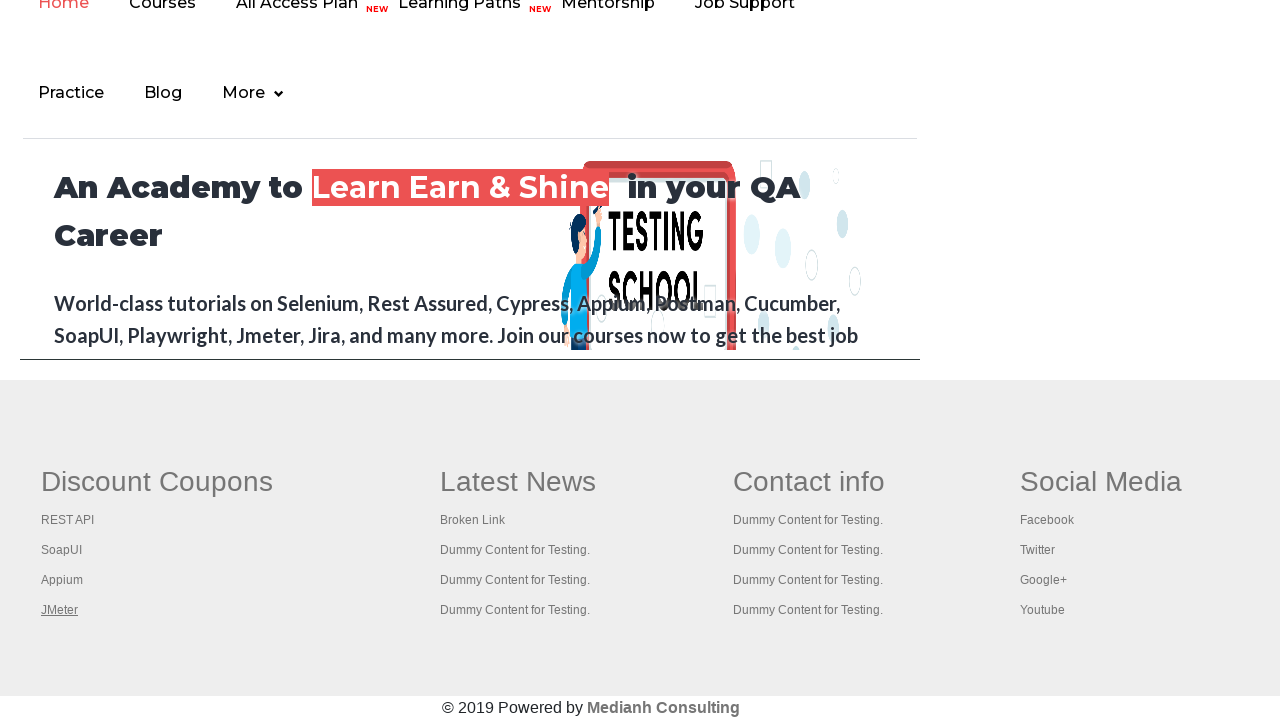

Retrieved all open pages/tabs from context
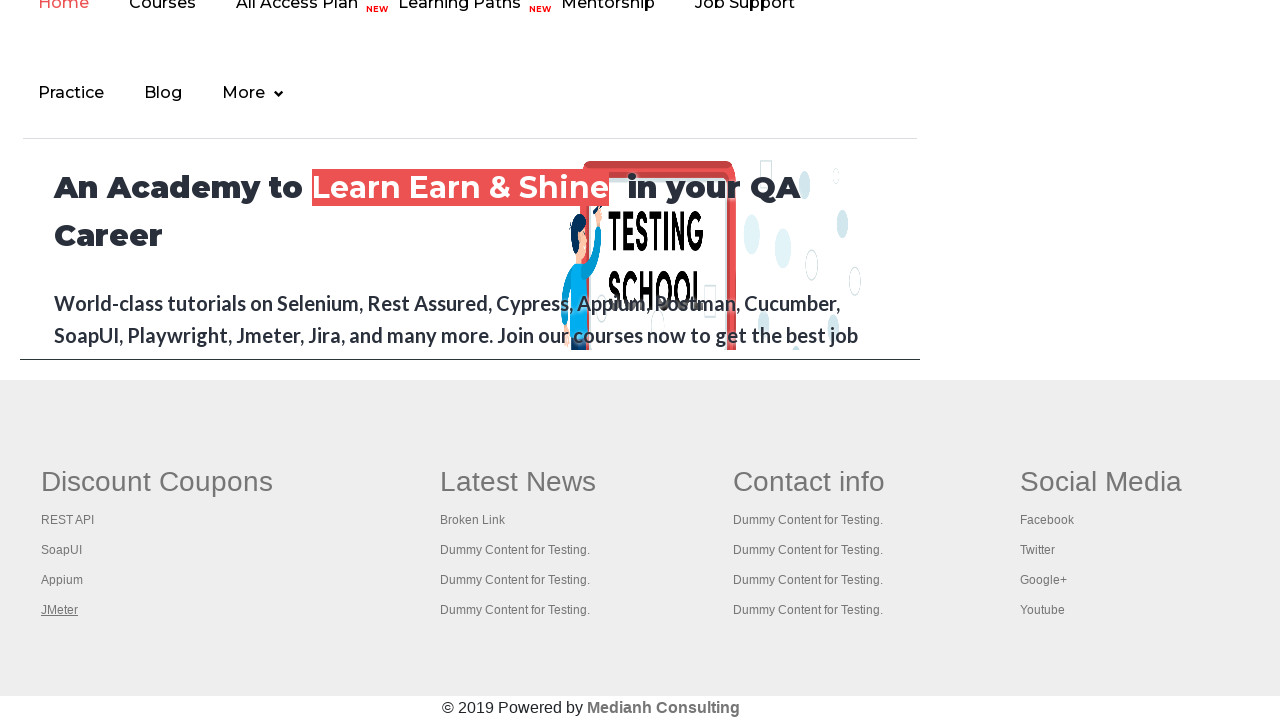

Verified page opened with title: Practice Page
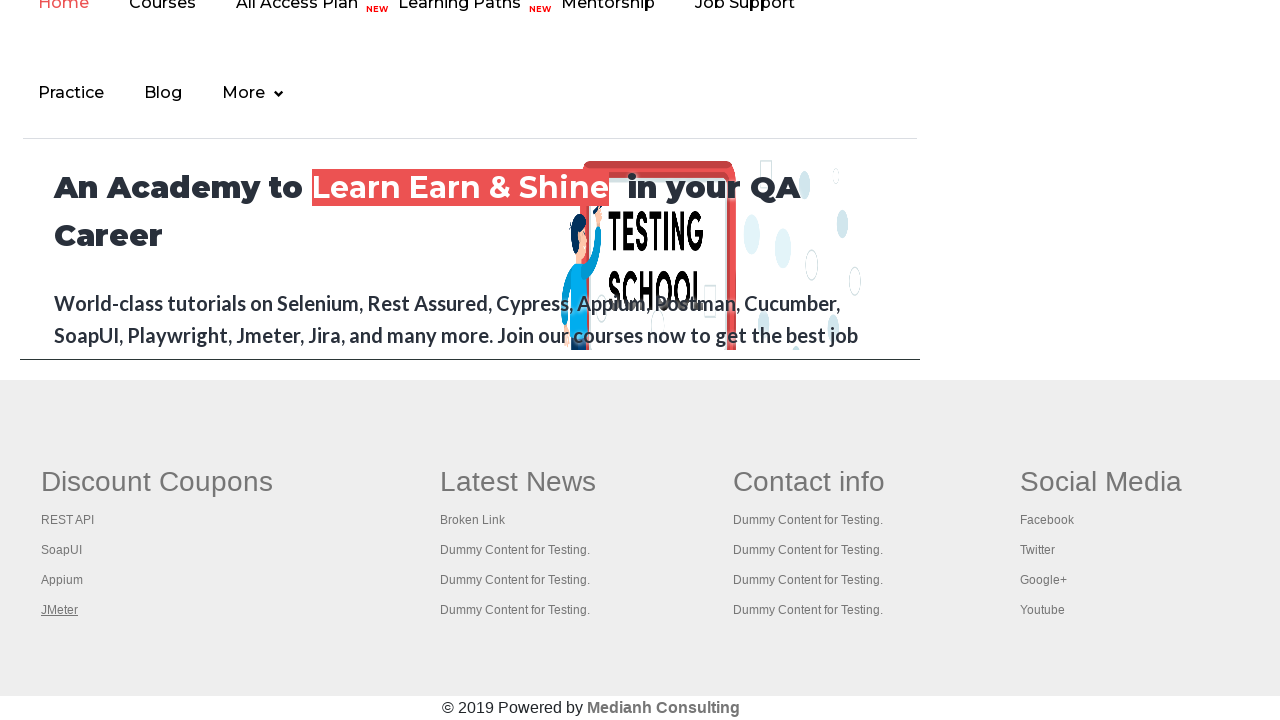

Verified page opened with title: REST API Tutorial
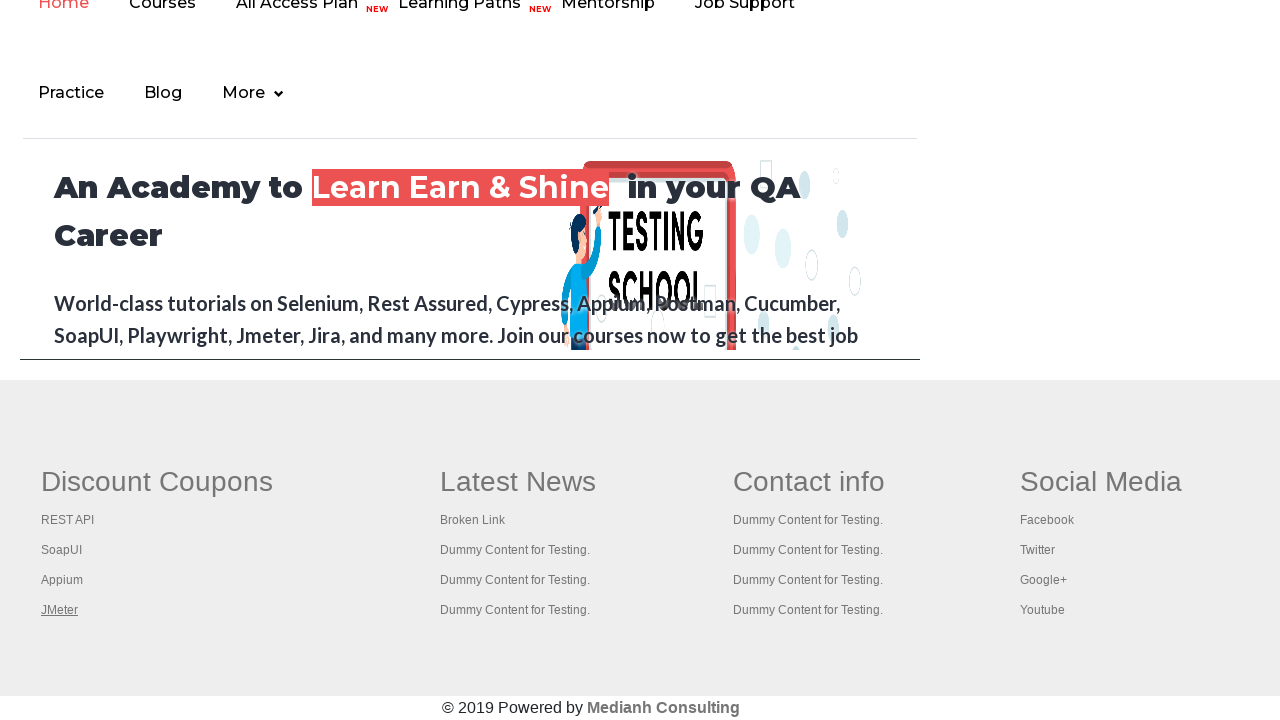

Verified page opened with title: The World’s Most Popular API Testing Tool | SoapUI
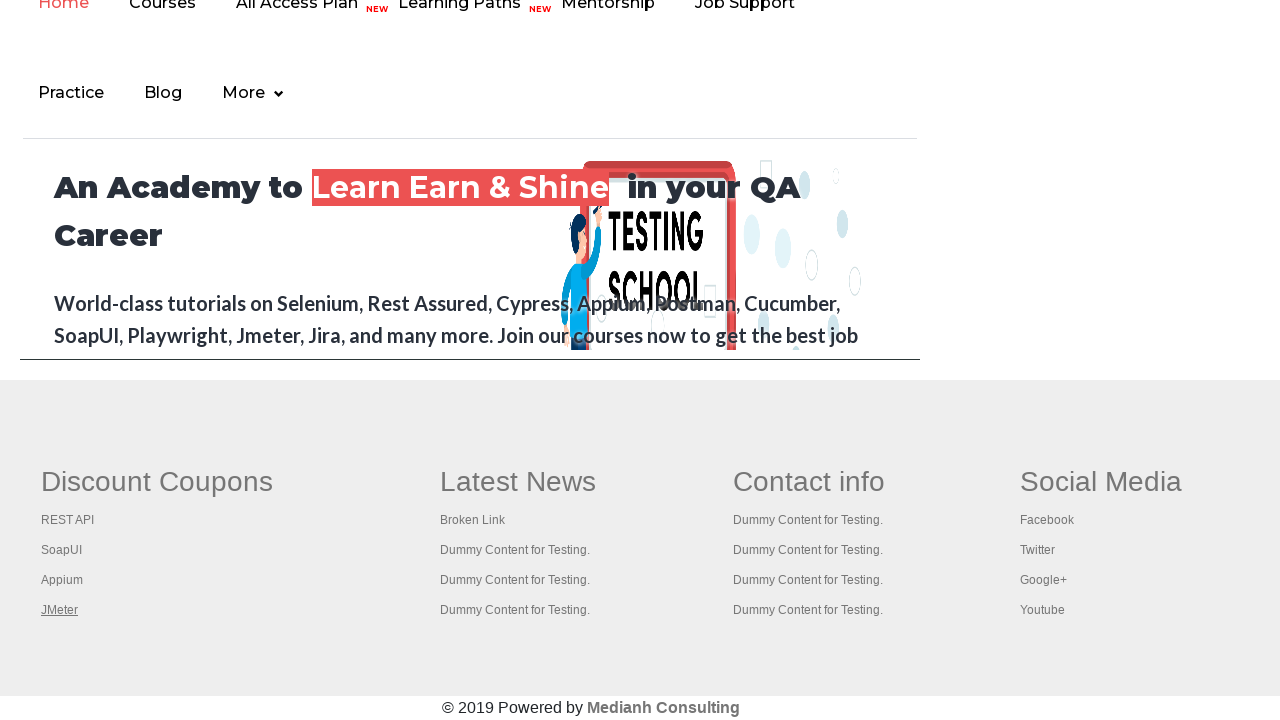

Verified page opened with title: Appium tutorial for Mobile Apps testing | RahulShetty Academy | Rahul
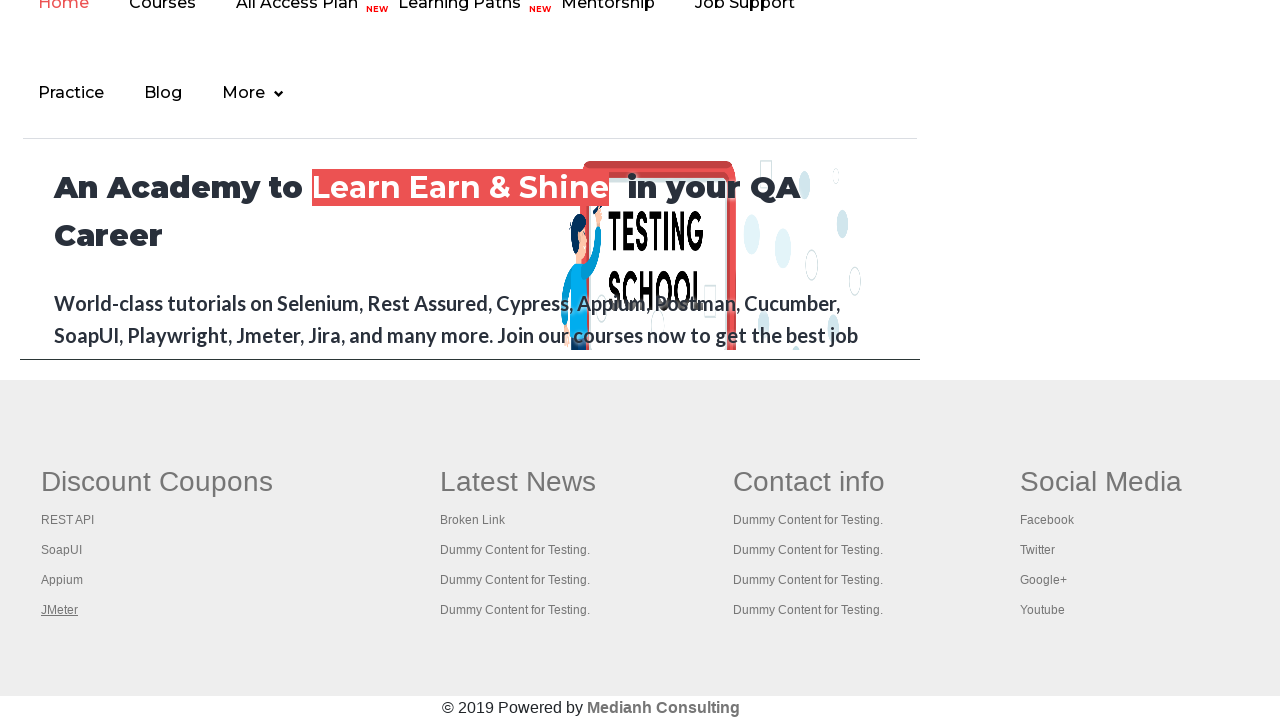

Verified page opened with title: Apache JMeter - Apache JMeter™
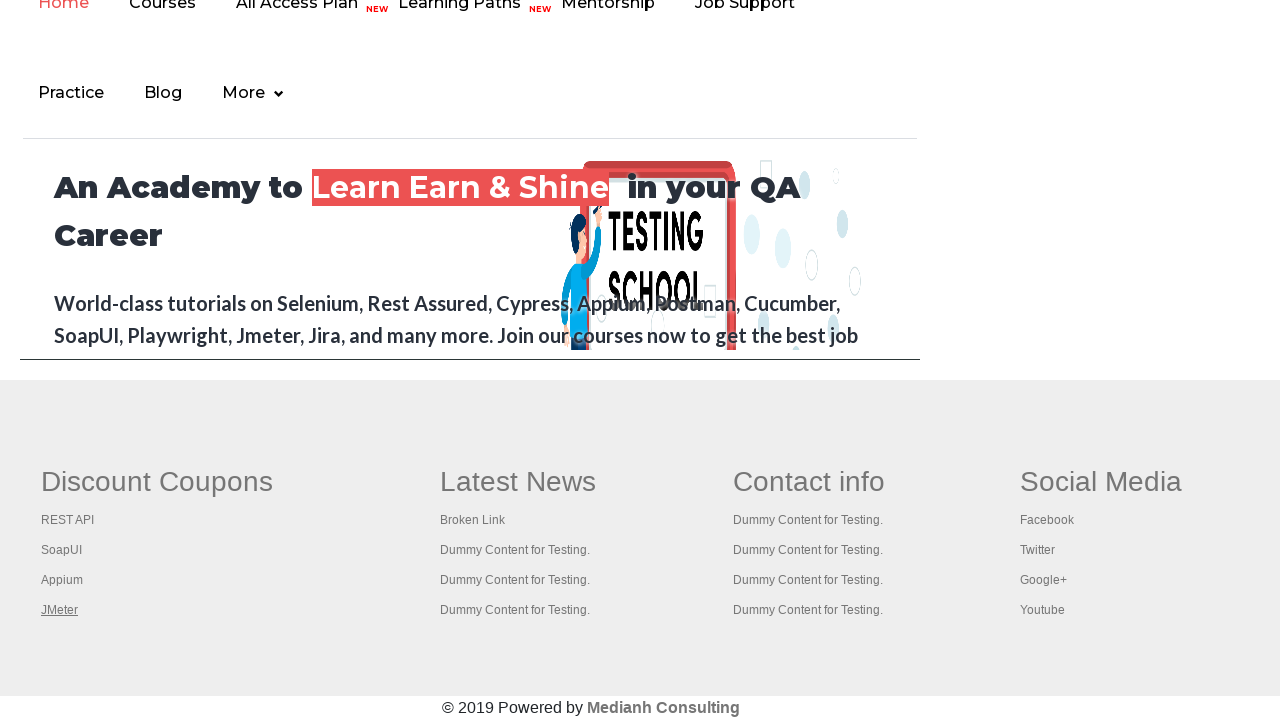

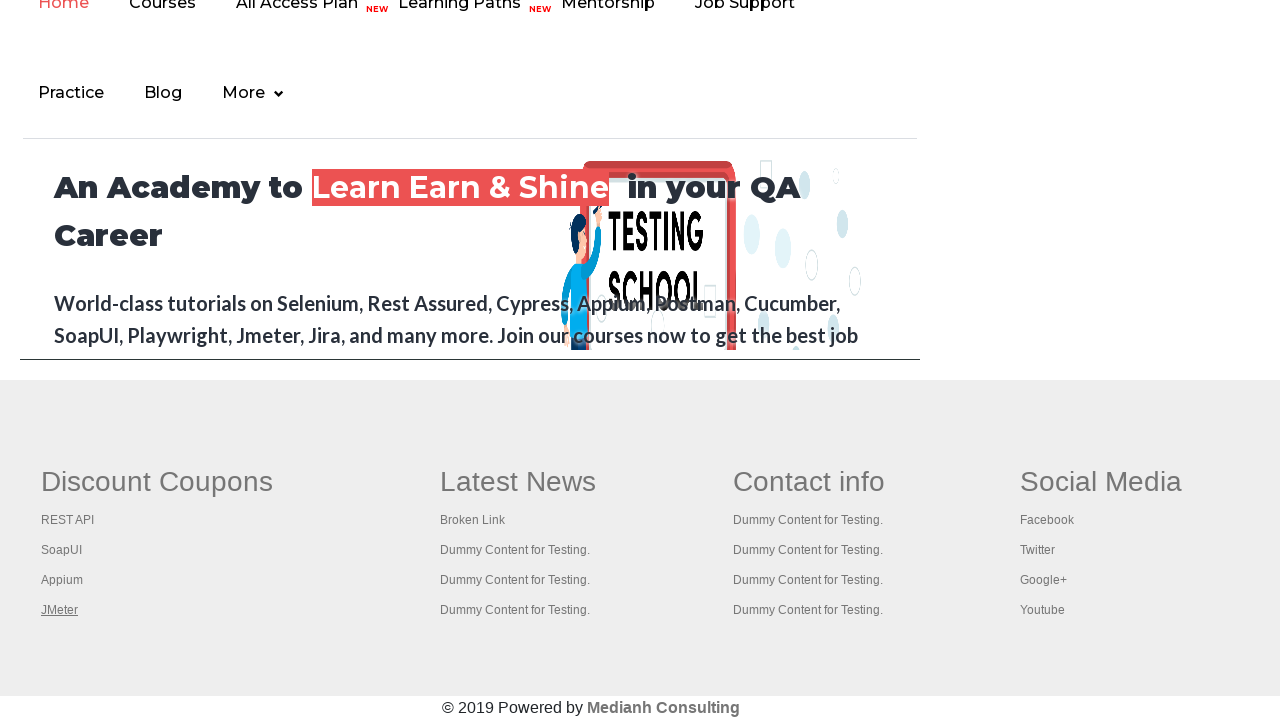